Tests different click types (left click, right click, double click) on dropdown elements

Starting URL: https://bonigarcia.dev/selenium-webdriver-java/dropdown-menu.html

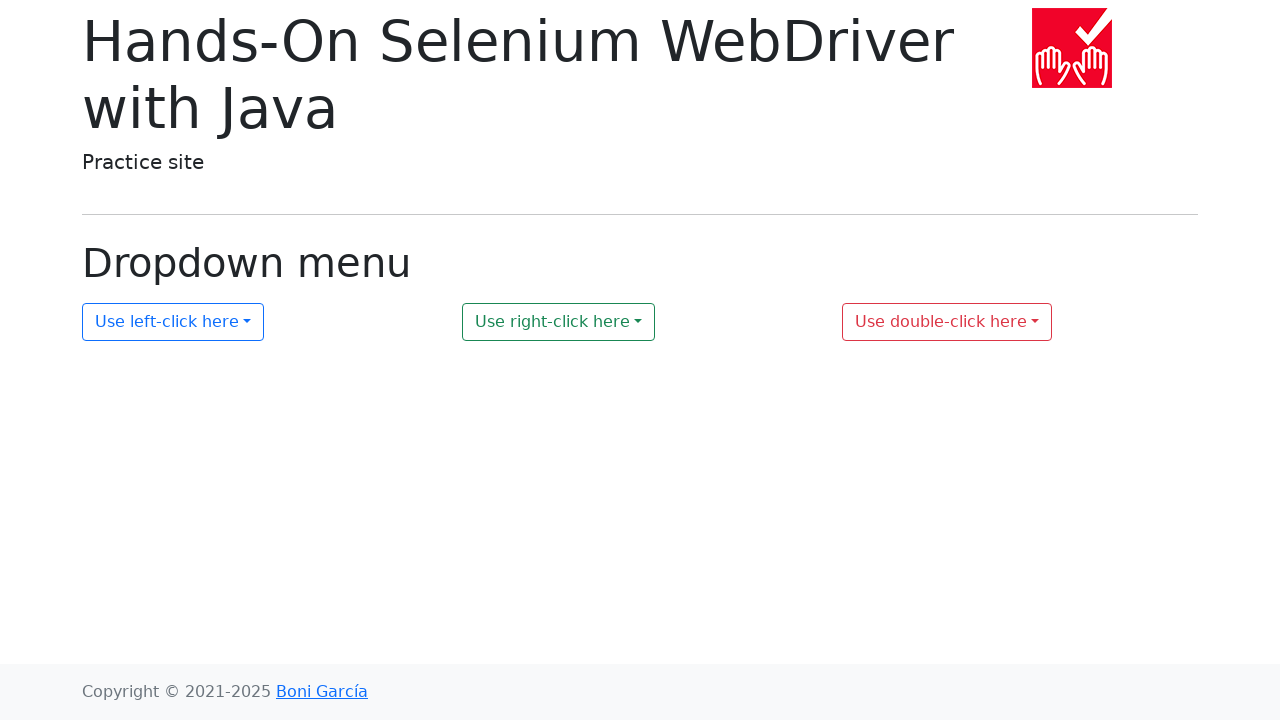

Left clicked on first dropdown menu at (173, 322) on #my-dropdown-1
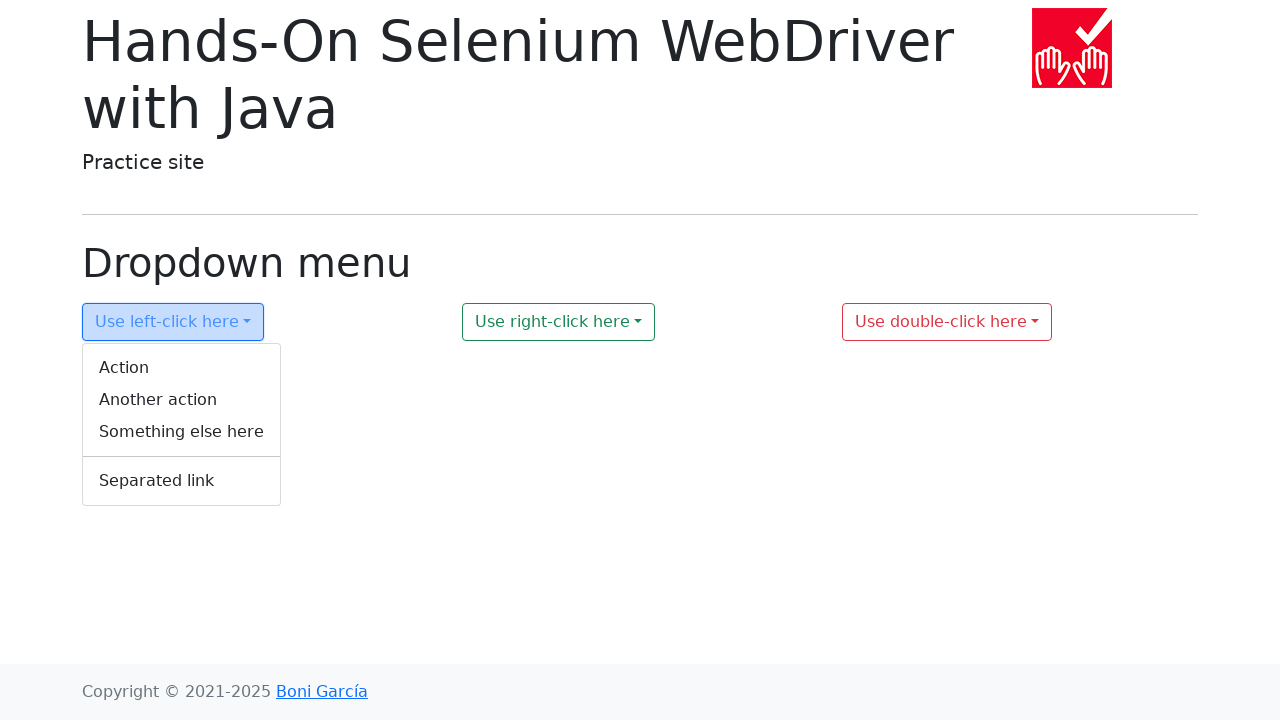

Right clicked on second dropdown menu at (559, 322) on #my-dropdown-2
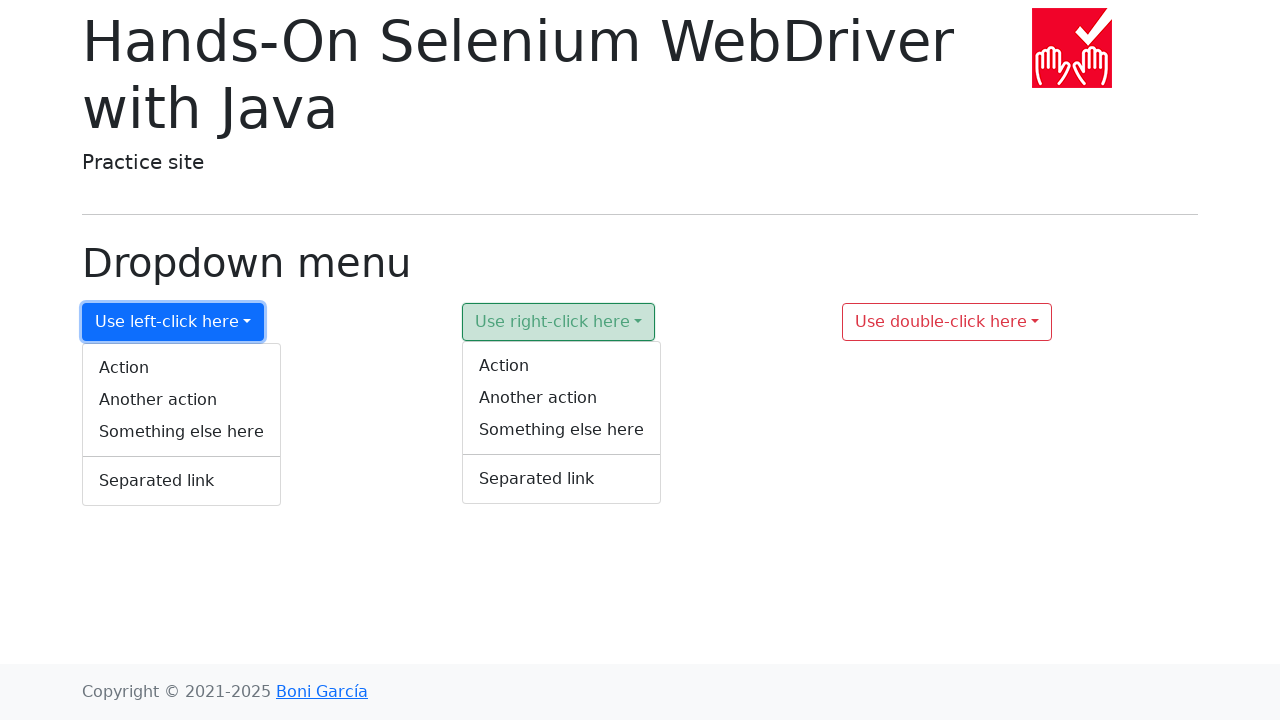

Double clicked on third dropdown menu at (947, 322) on #my-dropdown-3
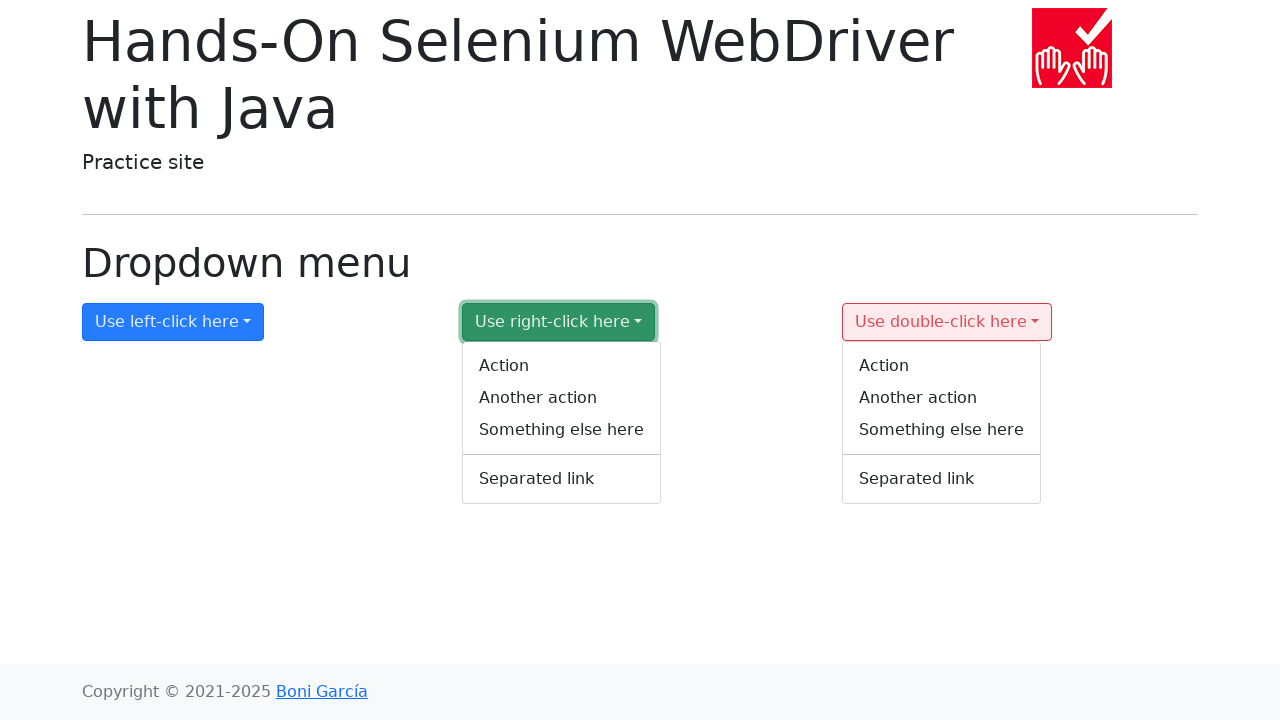

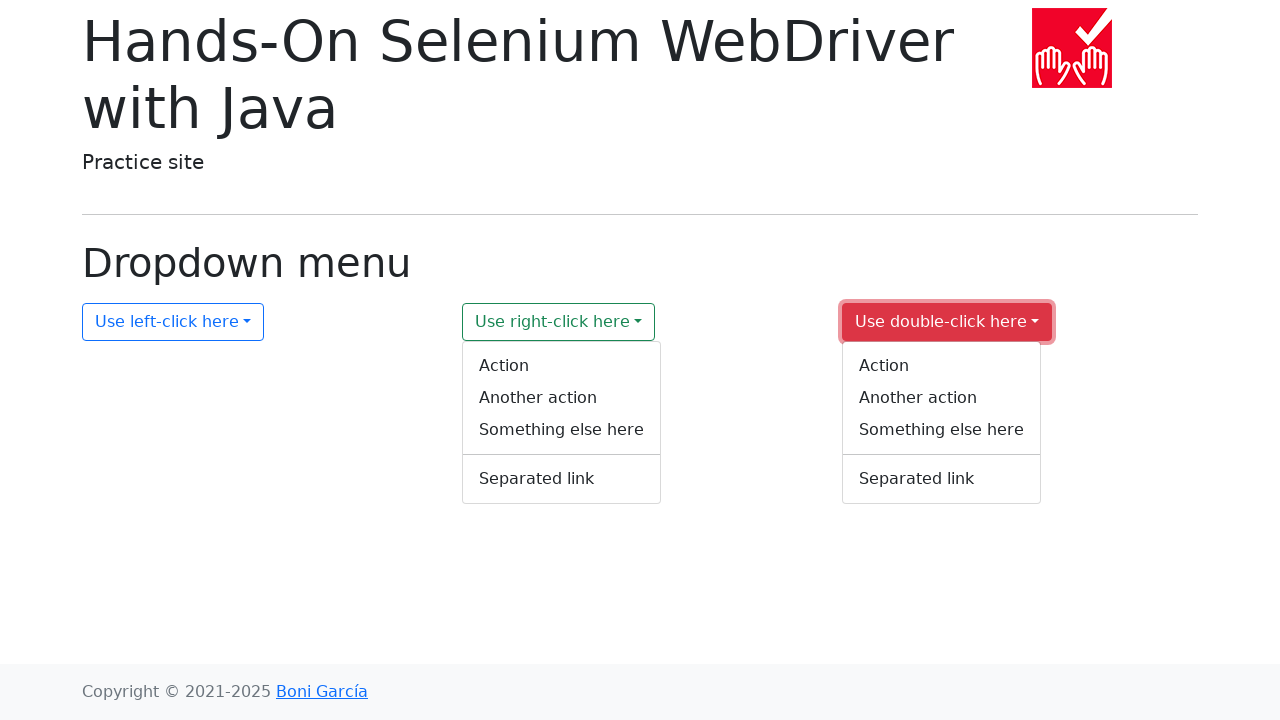